Tests the enquiry form submission by filling out all form fields with test data

Starting URL: https://skylinkimpact.com

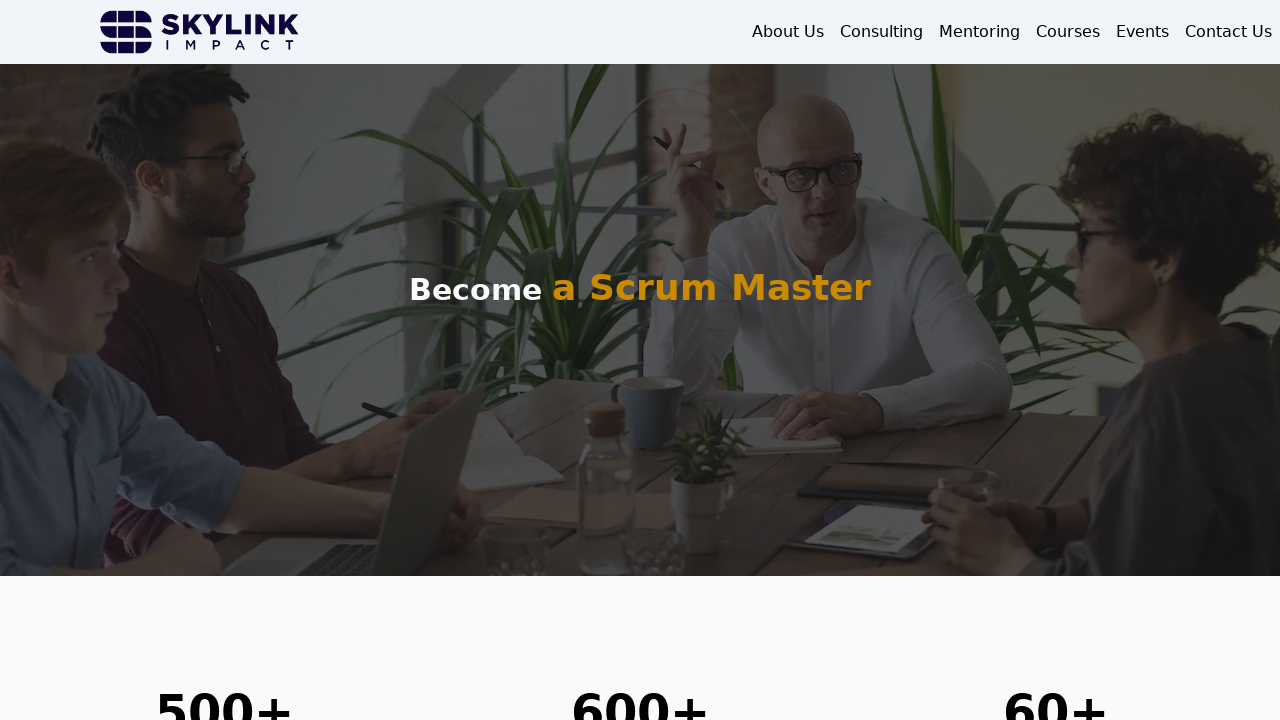

Clicked Contact Us button in navigation at (1228, 32) on xpath=/html/body/main/nav/div/div[2]/a[4]
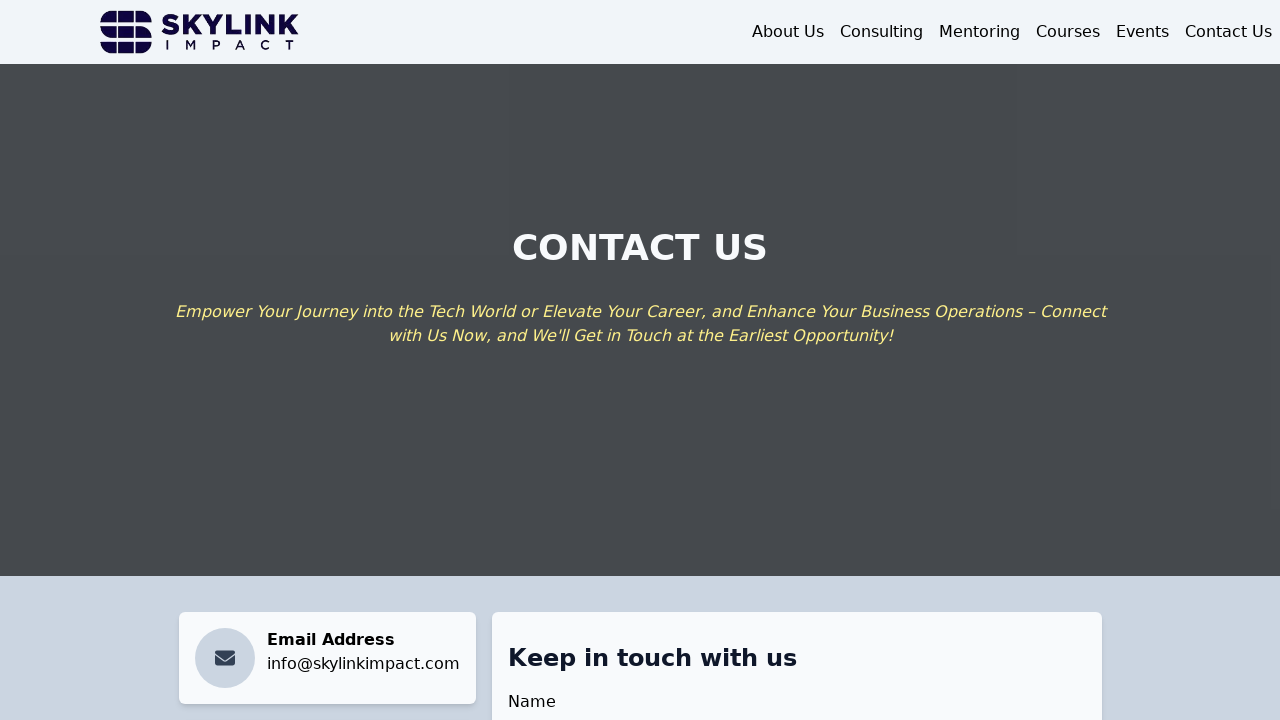

Enquiry form loaded successfully
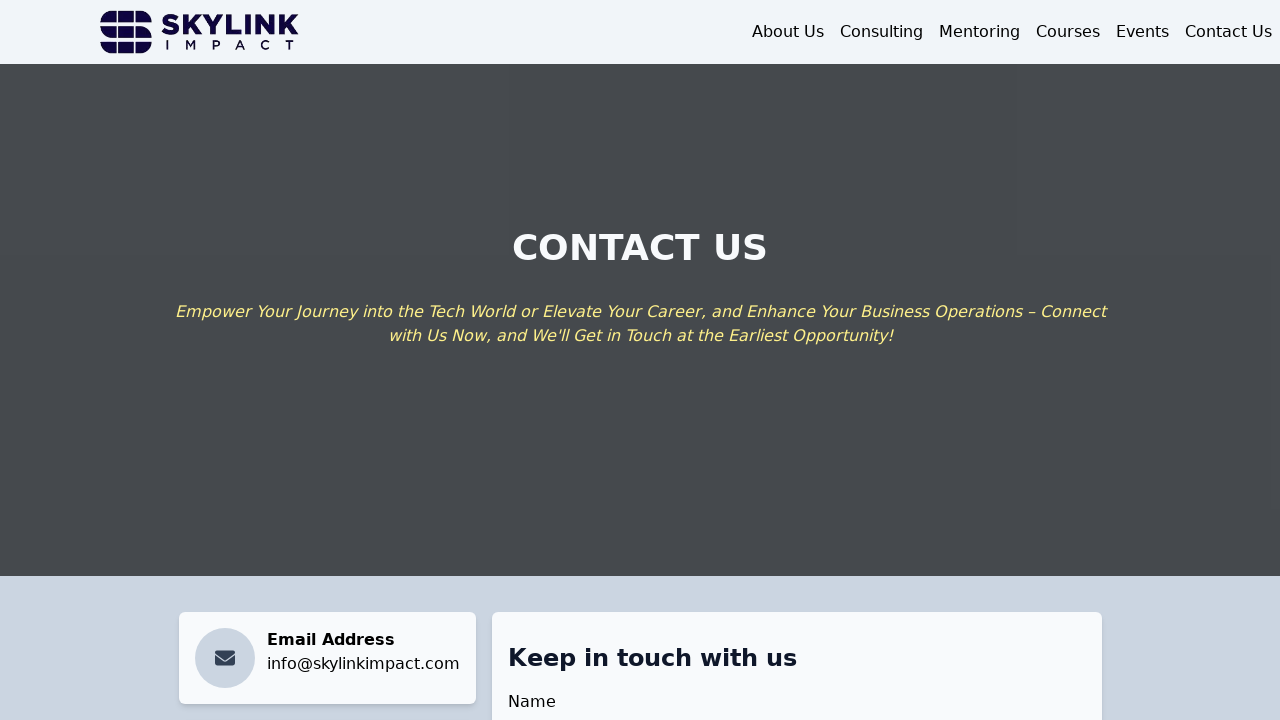

Filled name field with 'Rey' on #name
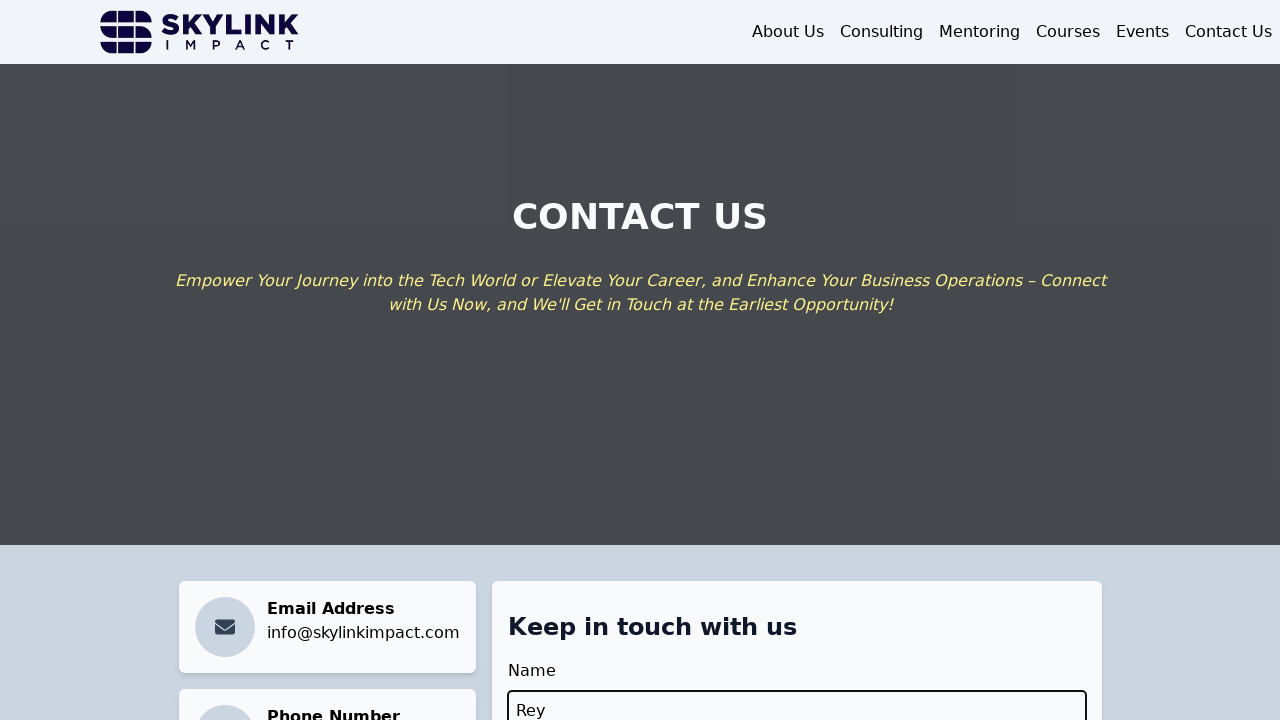

Filled email field with 'explorers91@gmail.com' on #email
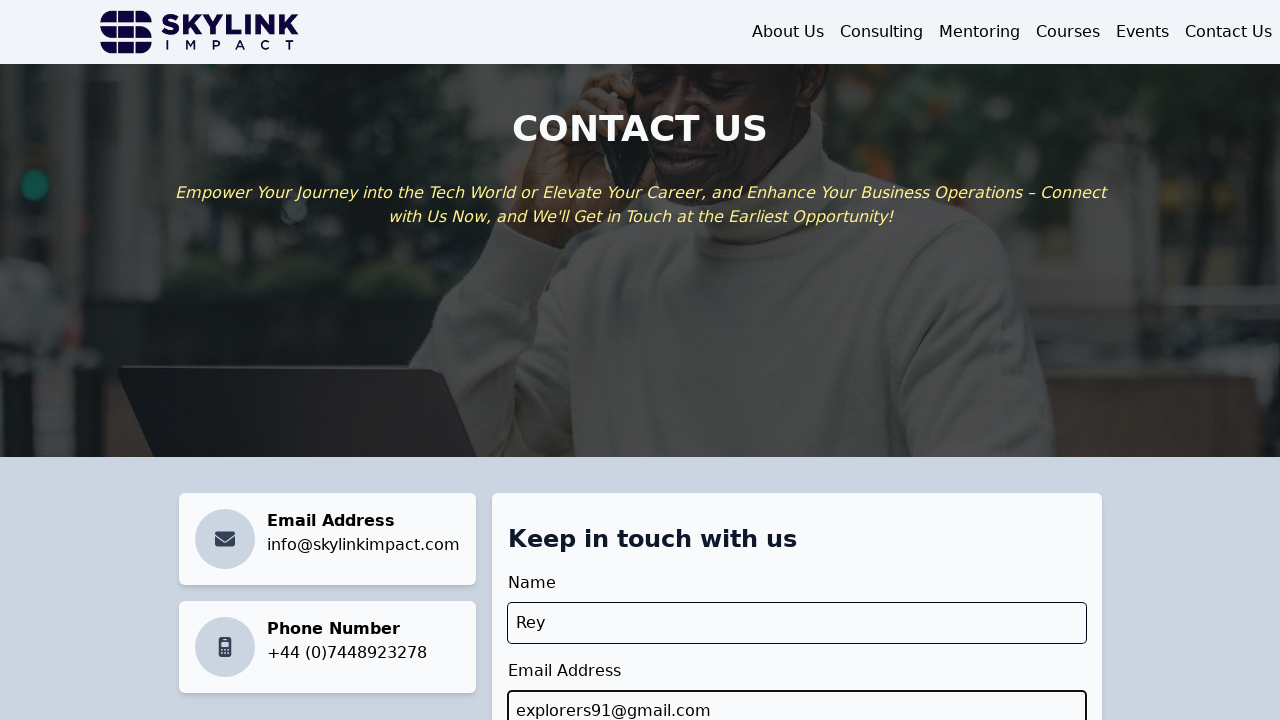

Filled subject field with 'Automation Exercise Test' on #subject
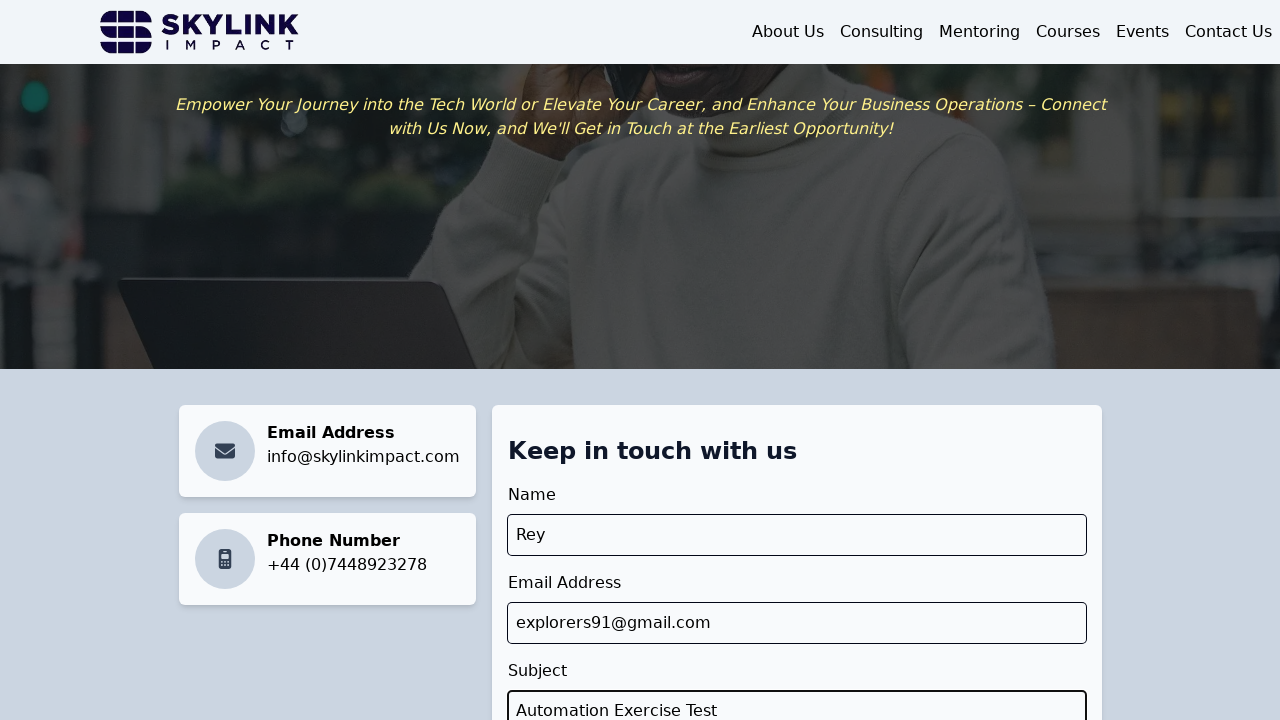

Selected service request option (second option) on #serviceRequest
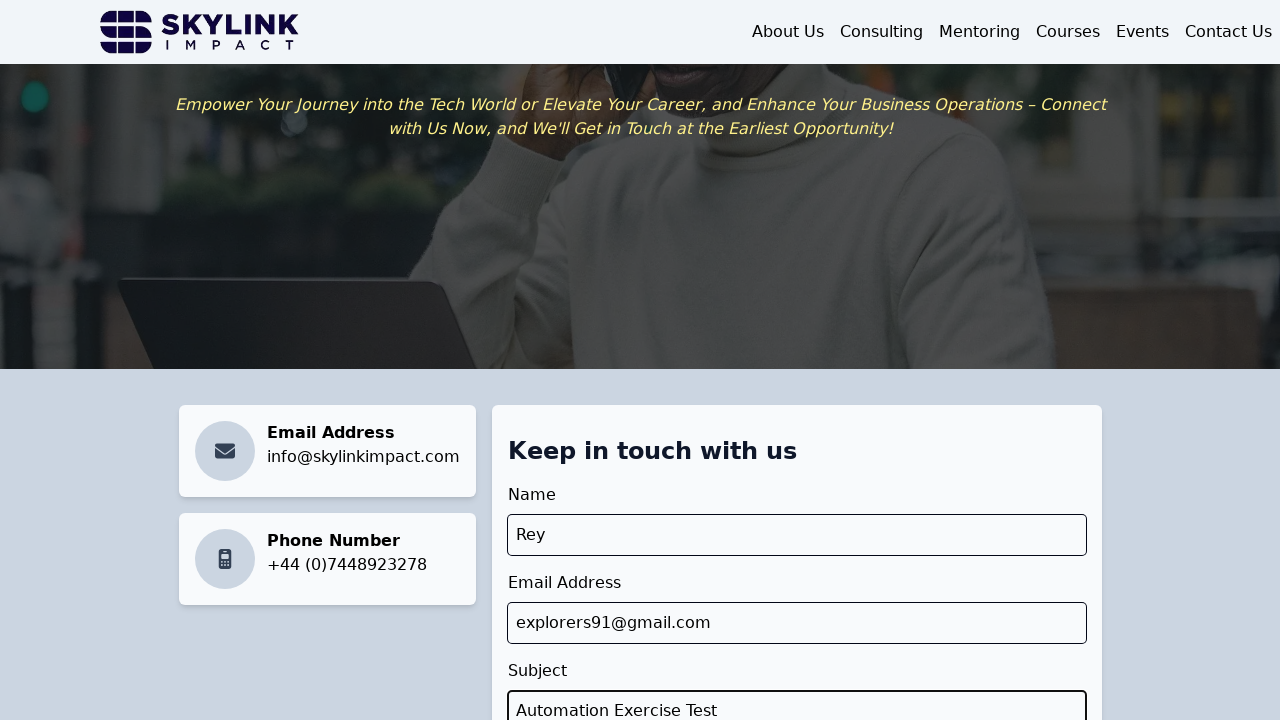

Filled message field with 'Hello Abdul and Richie!' on #message
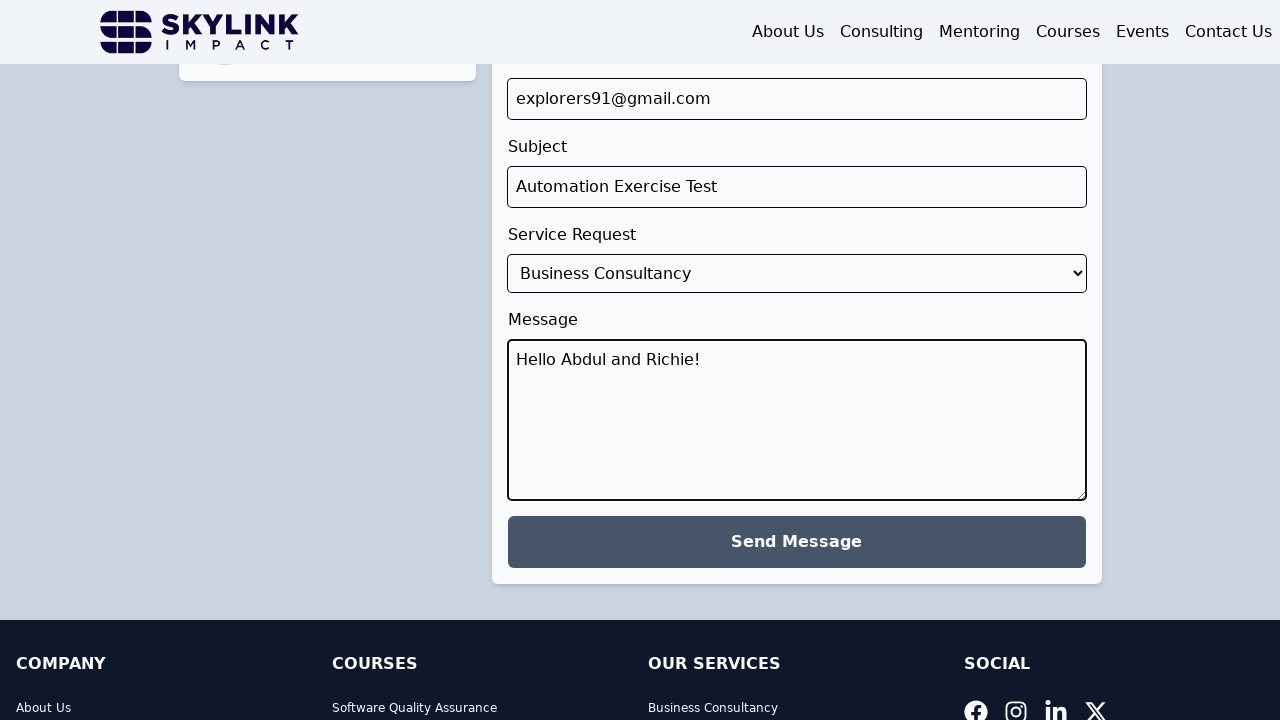

Clicked submit button to submit the enquiry form at (796, 542) on xpath=/html/body/main/div[2]/div/form/div/button
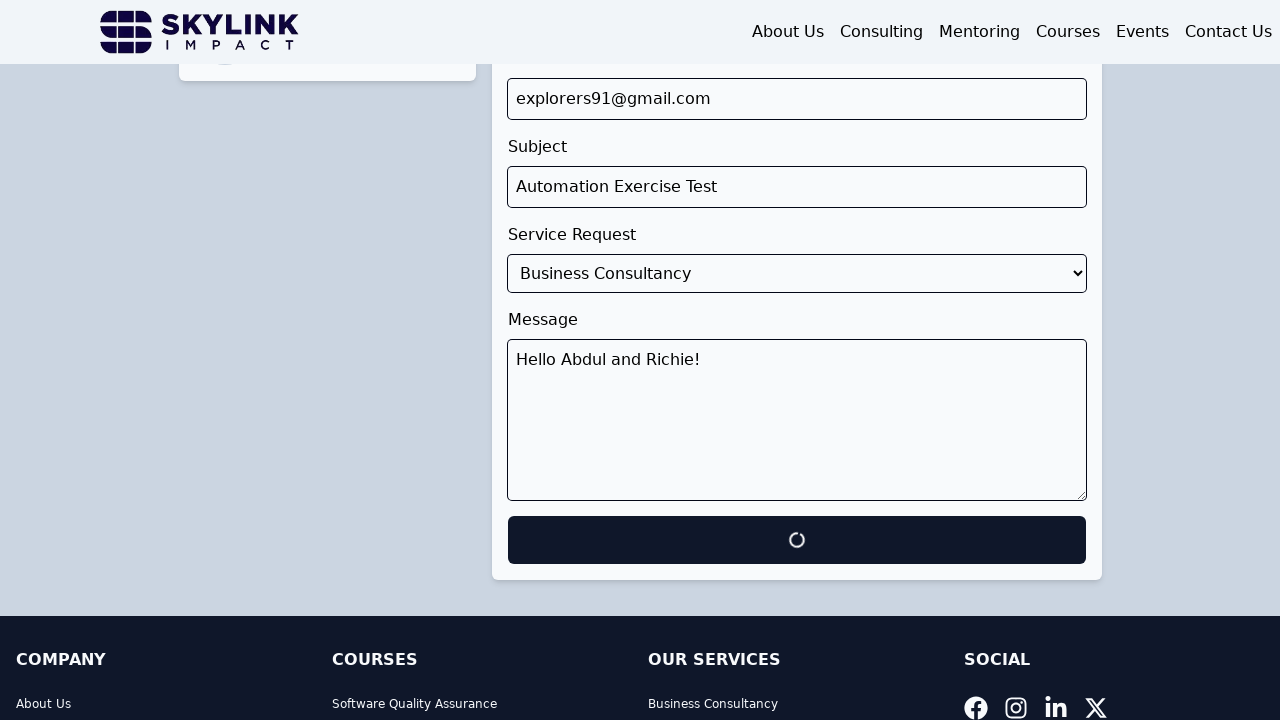

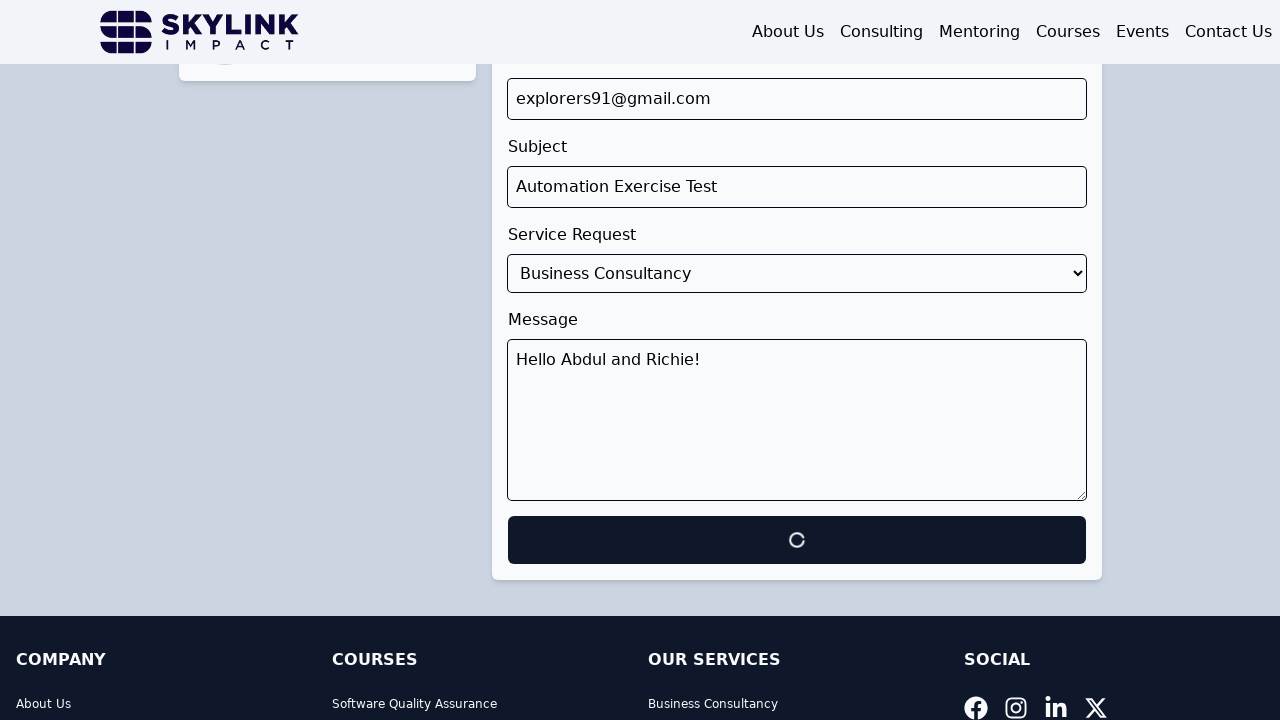